Tests navigation on a practice page by finding links in the footer section, opening each link in a new tab using keyboard shortcuts, and switching between opened tabs to verify they loaded correctly.

Starting URL: http://qaclickacademy.com/practice.php

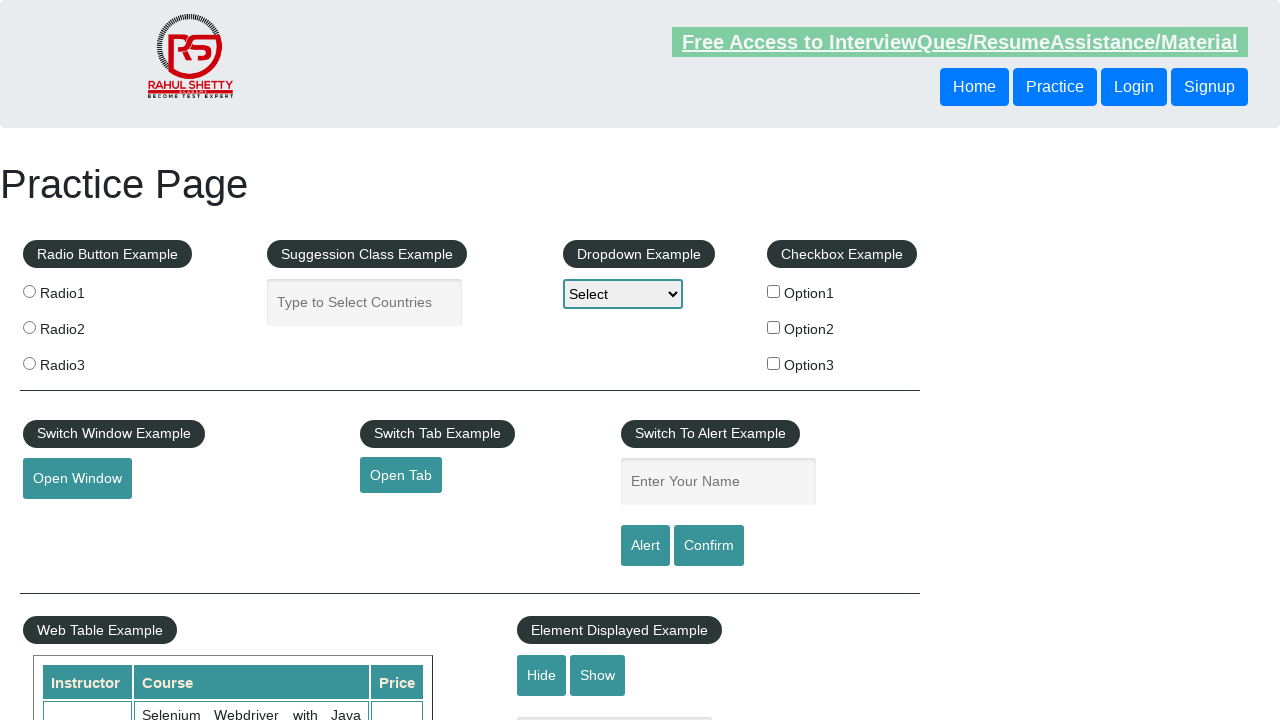

Footer section loaded and selector #gf-BIG found
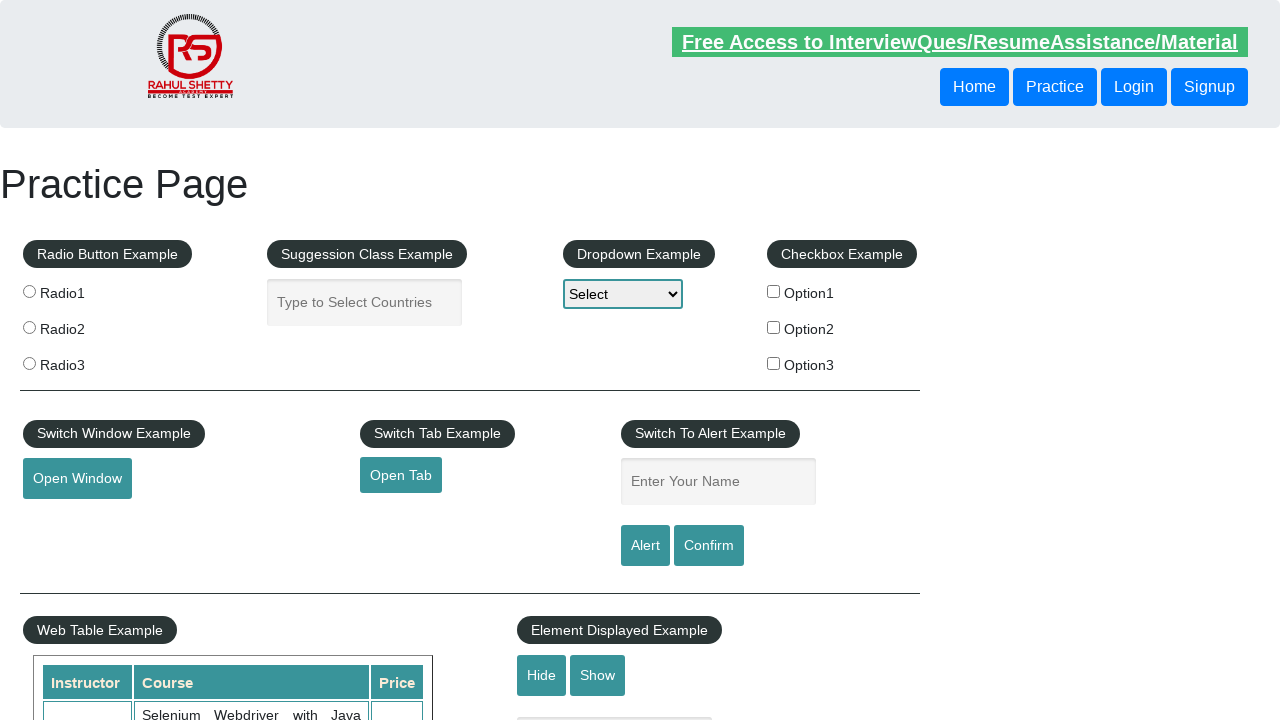

Located footer links in first column
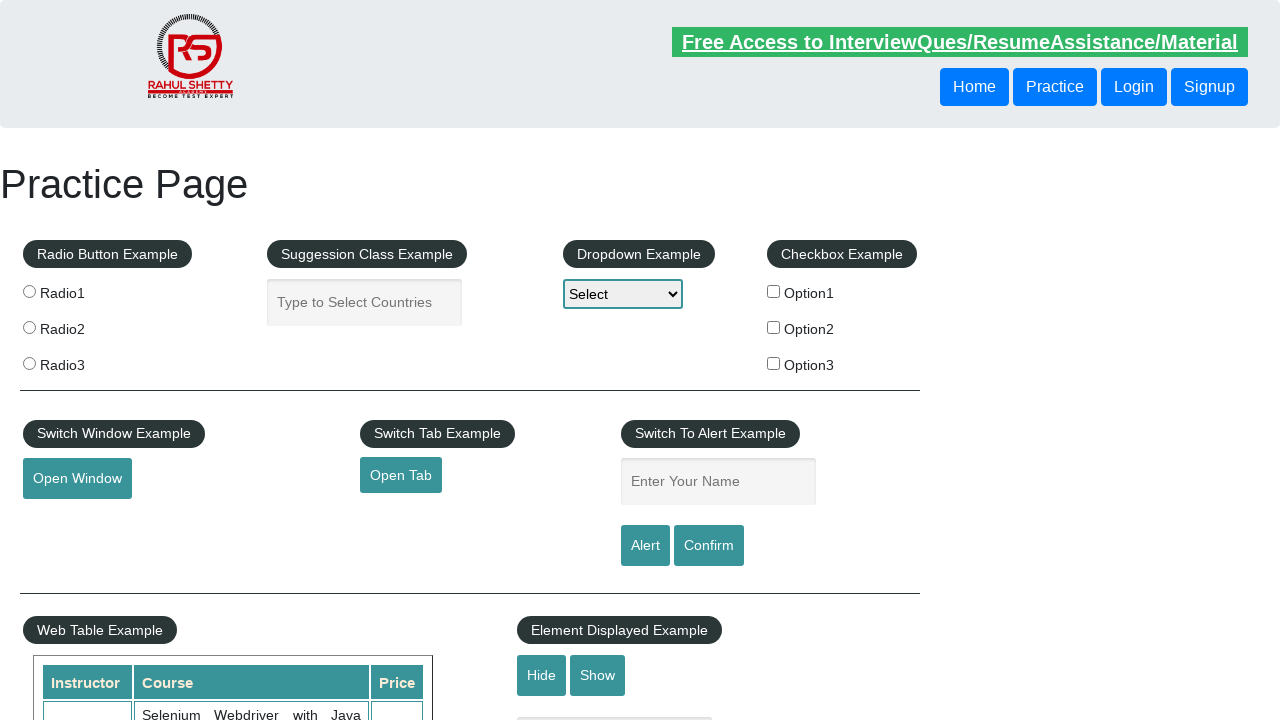

Found 5 links in footer first column
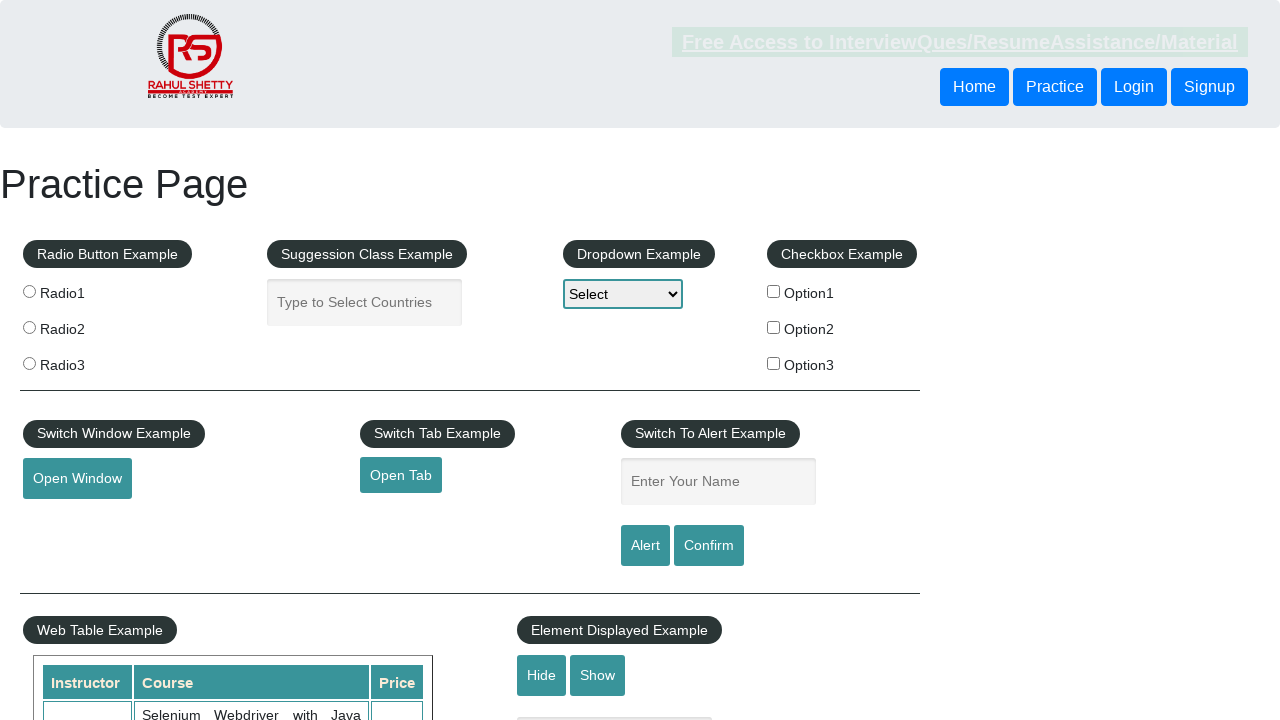

Opened footer link 1 in new tab using Ctrl+Click at (68, 520) on xpath=//div[@id='gf-BIG']//table/tbody/tr/td[1]/ul//a >> nth=1
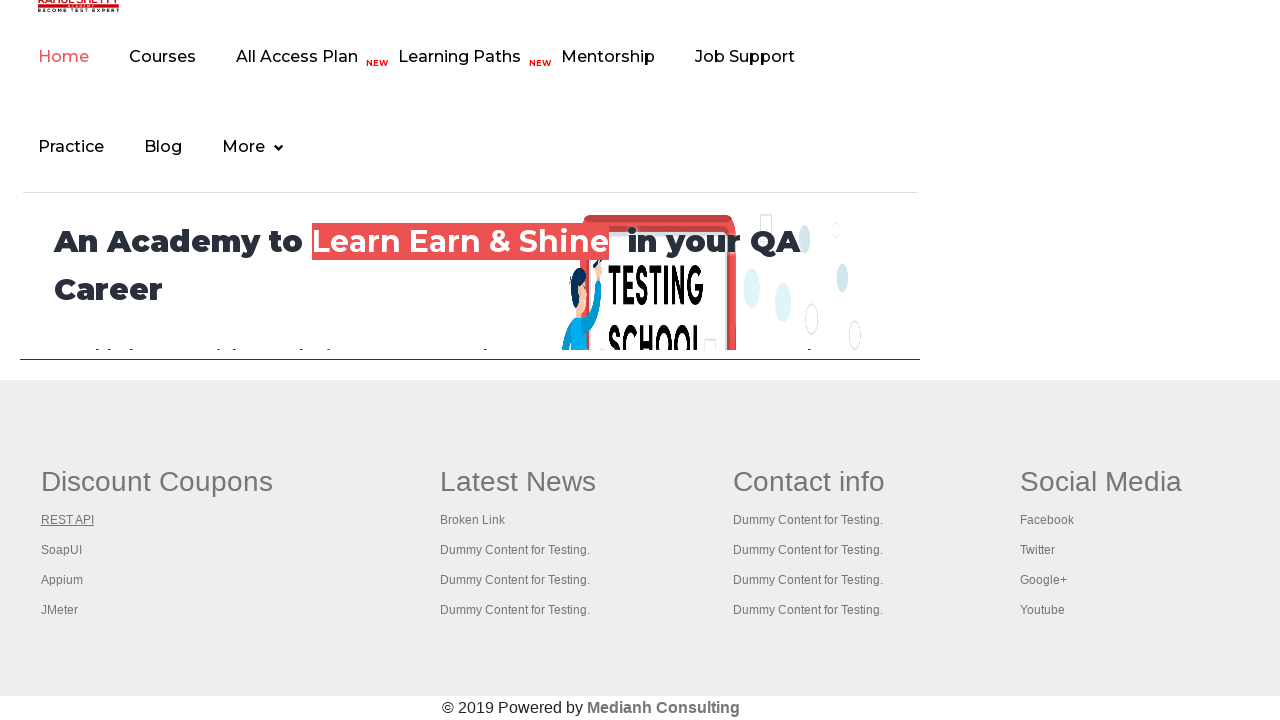

Waited 2 seconds for link 1 to load
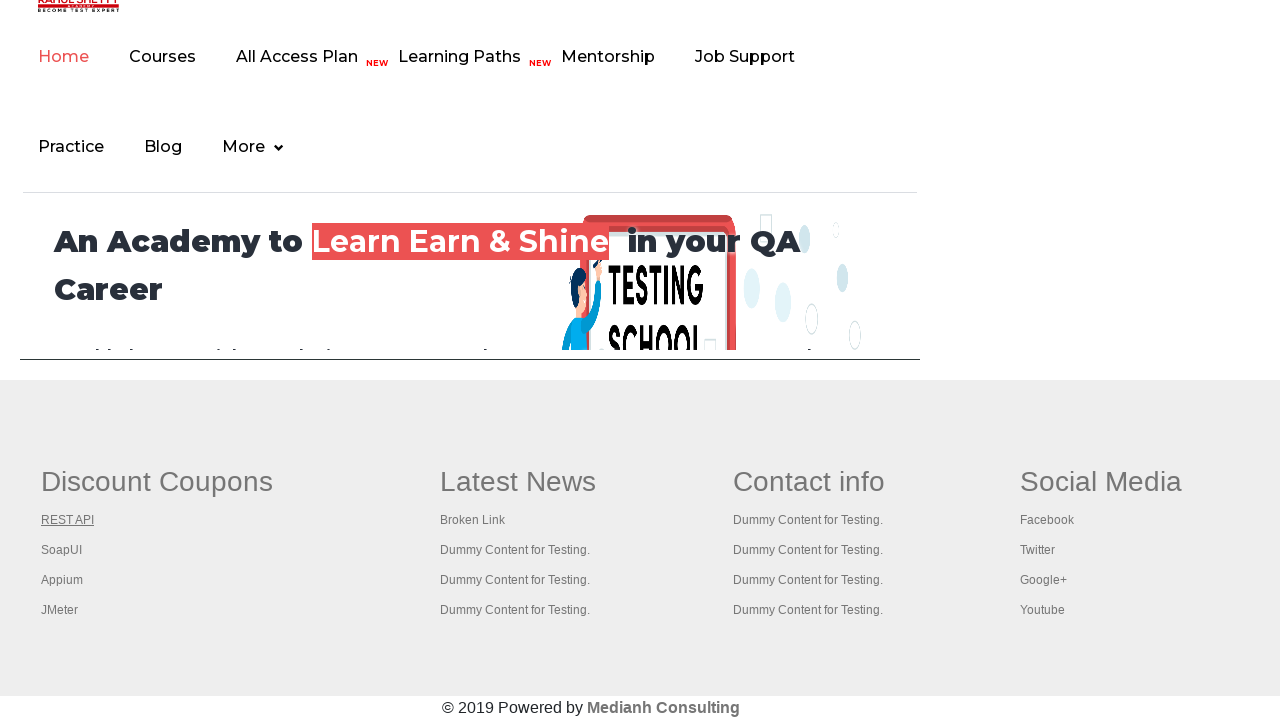

Opened footer link 2 in new tab using Ctrl+Click at (62, 550) on xpath=//div[@id='gf-BIG']//table/tbody/tr/td[1]/ul//a >> nth=2
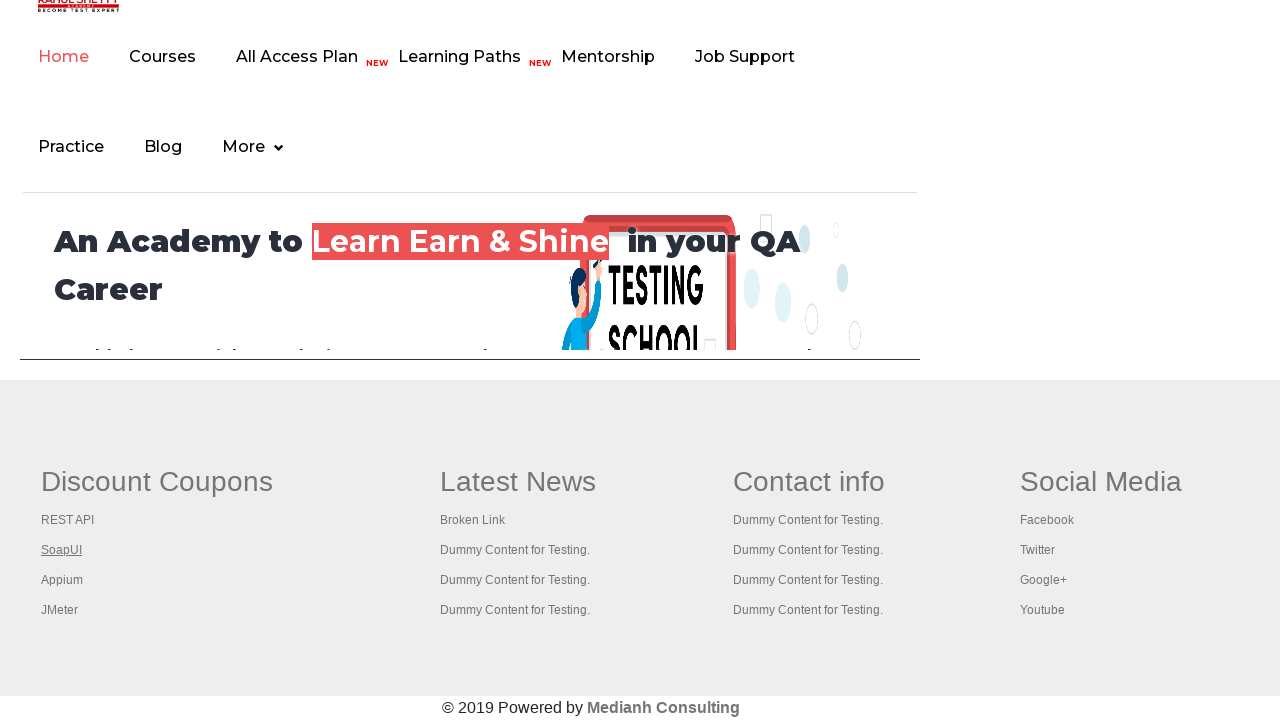

Waited 2 seconds for link 2 to load
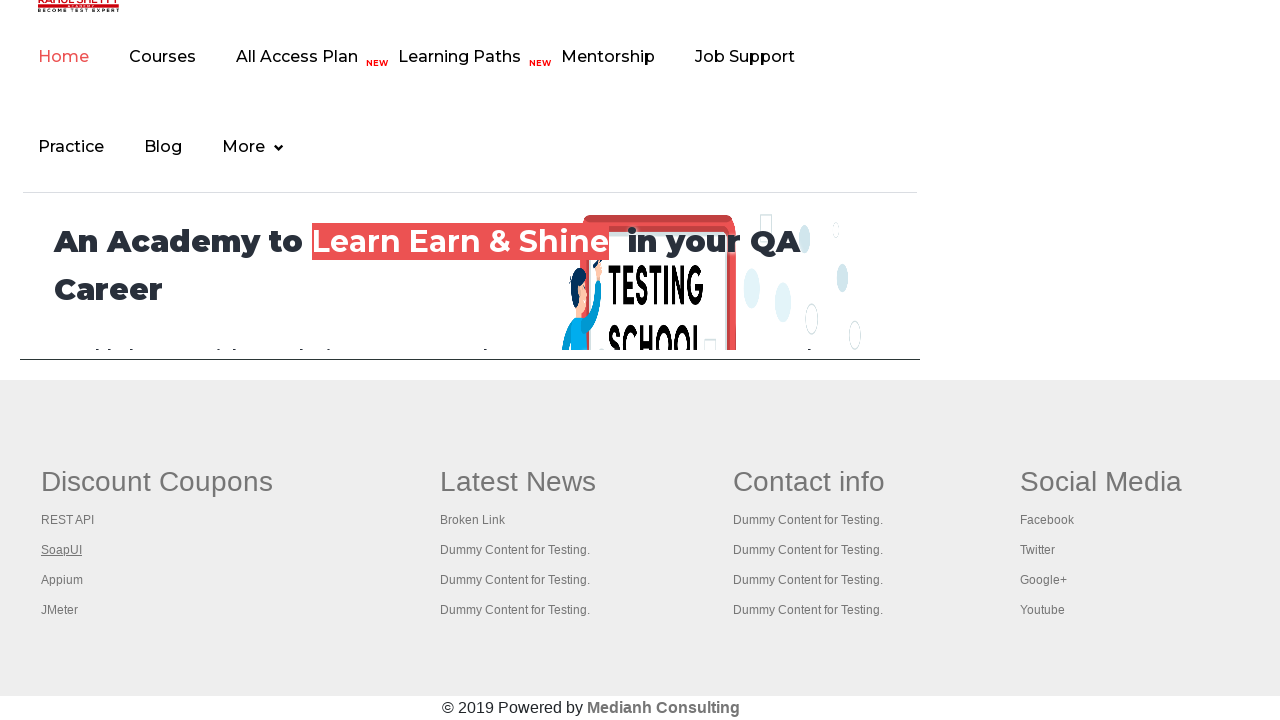

Opened footer link 3 in new tab using Ctrl+Click at (62, 580) on xpath=//div[@id='gf-BIG']//table/tbody/tr/td[1]/ul//a >> nth=3
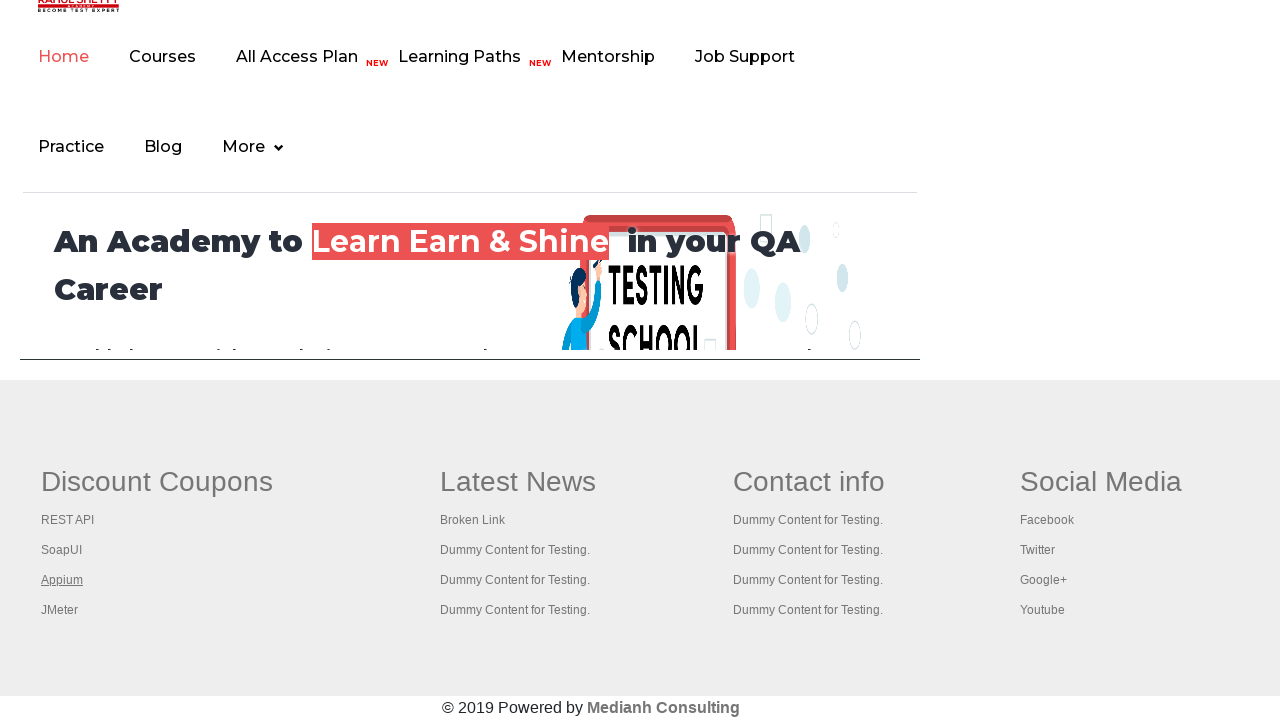

Waited 2 seconds for link 3 to load
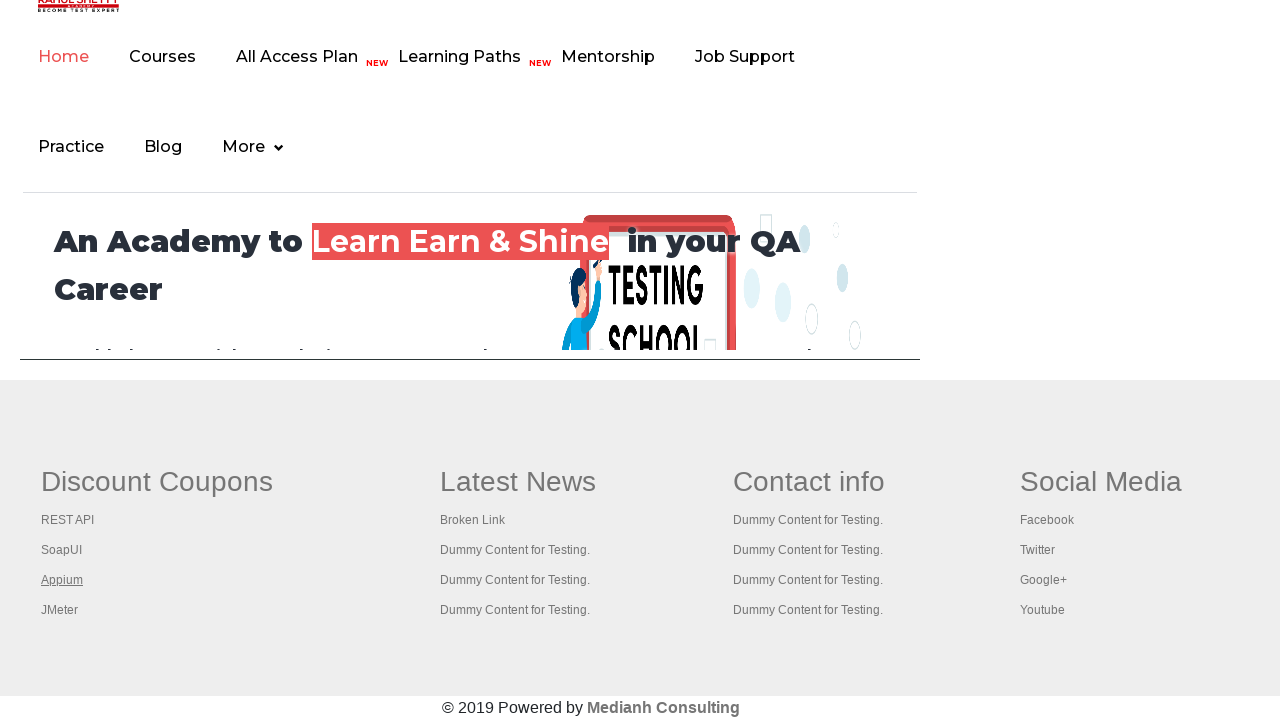

Opened footer link 4 in new tab using Ctrl+Click at (60, 610) on xpath=//div[@id='gf-BIG']//table/tbody/tr/td[1]/ul//a >> nth=4
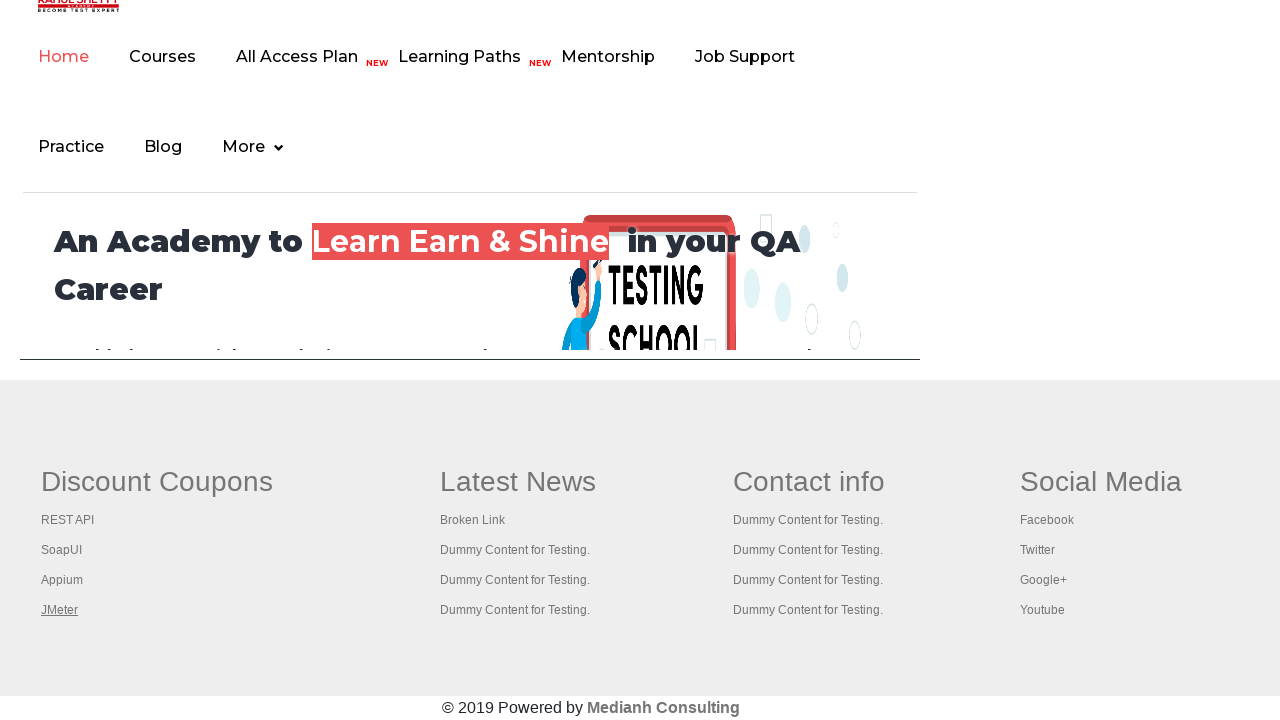

Waited 2 seconds for link 4 to load
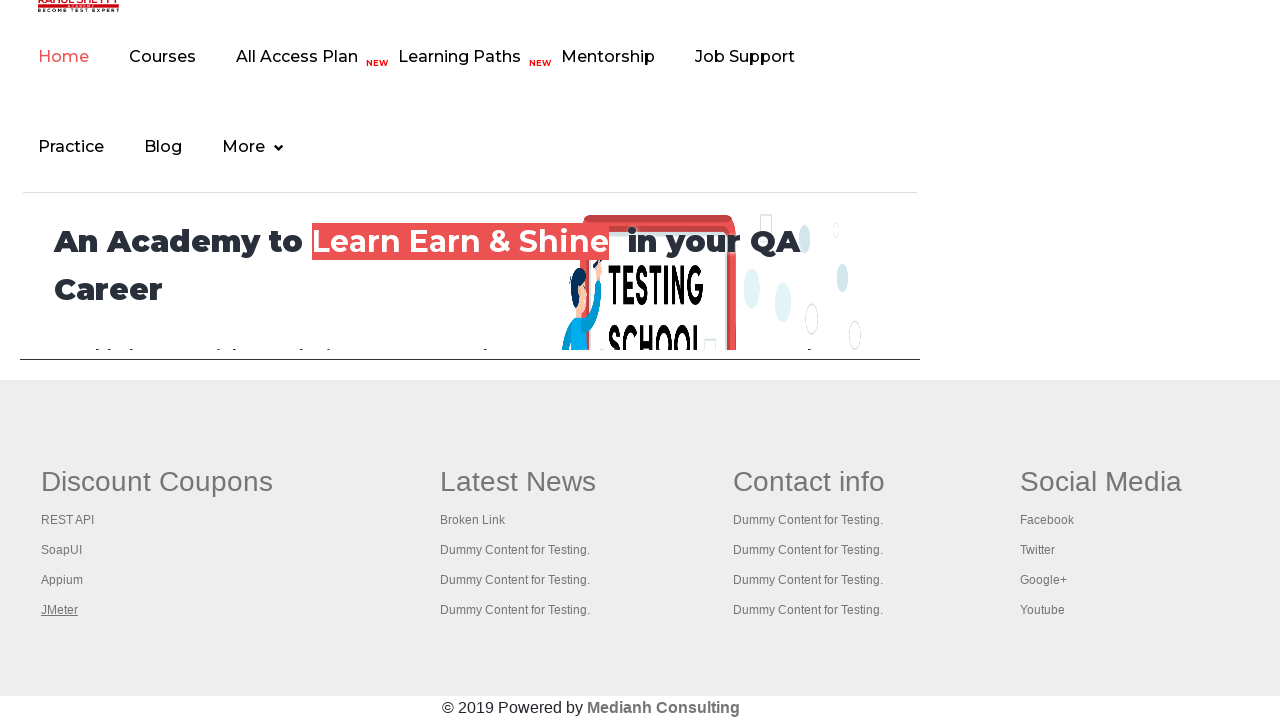

Retrieved all 5 open tabs from context
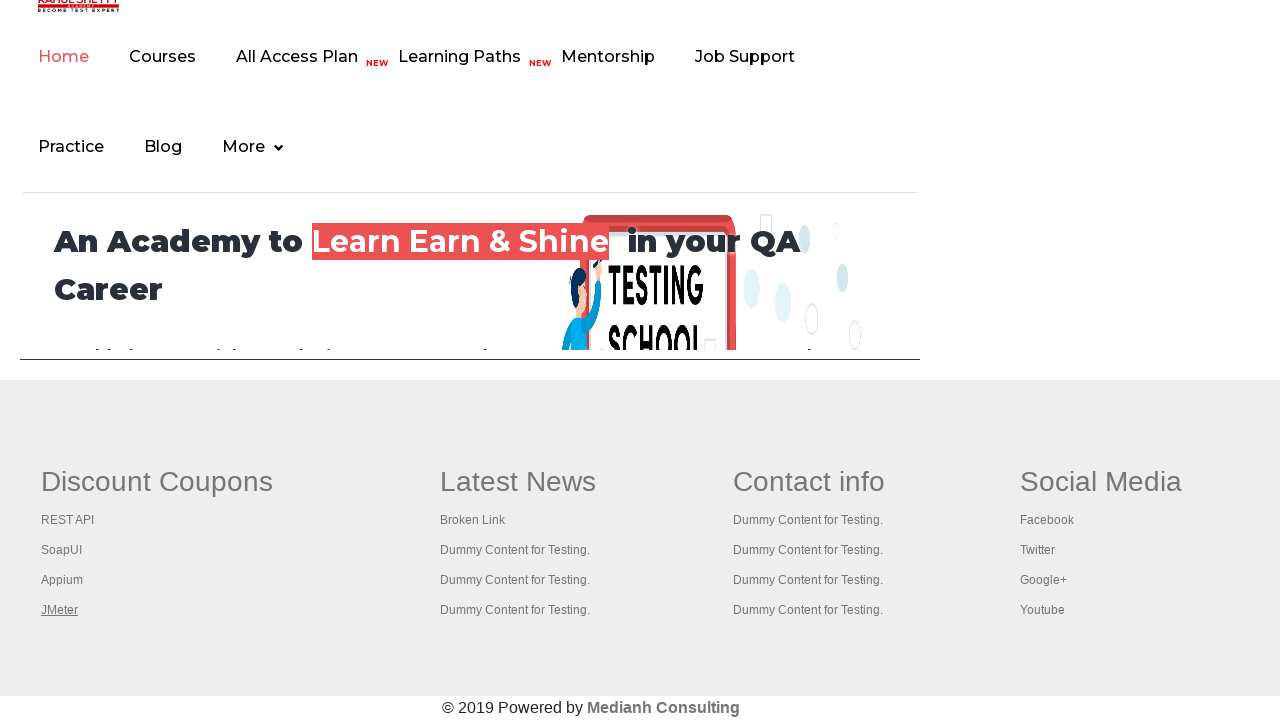

Brought tab to front
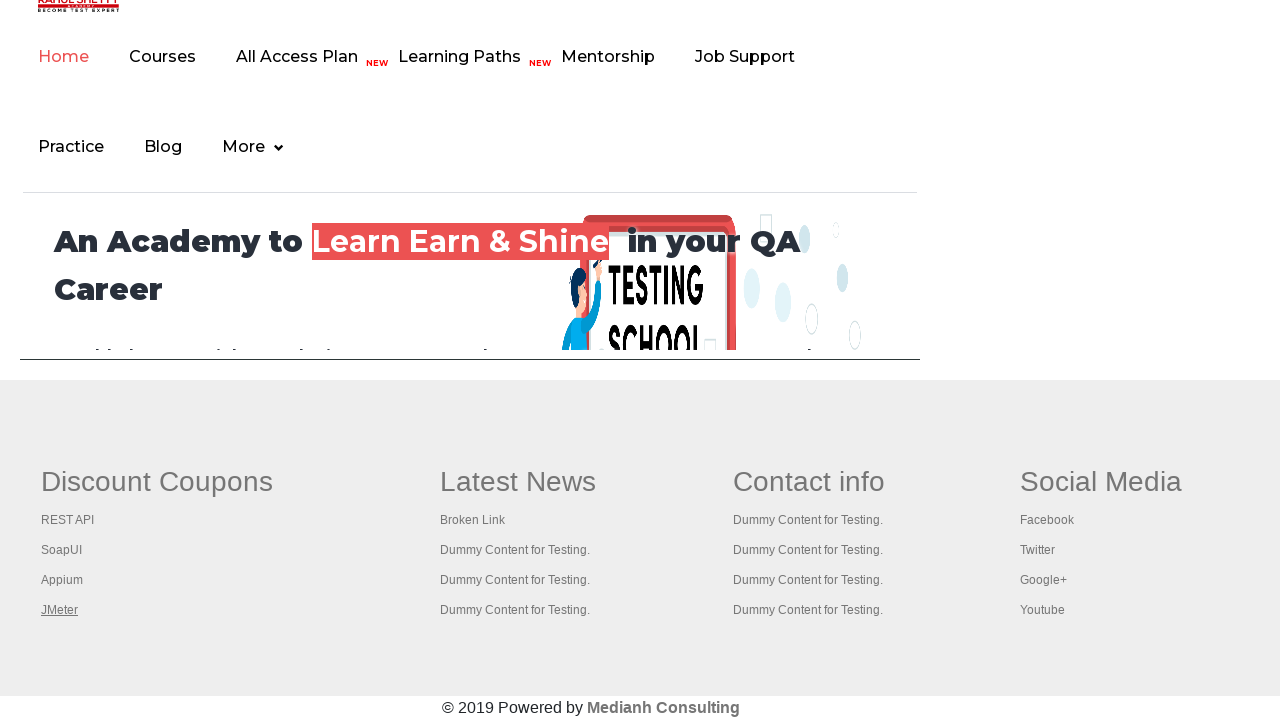

Tab loaded to domcontentloaded state
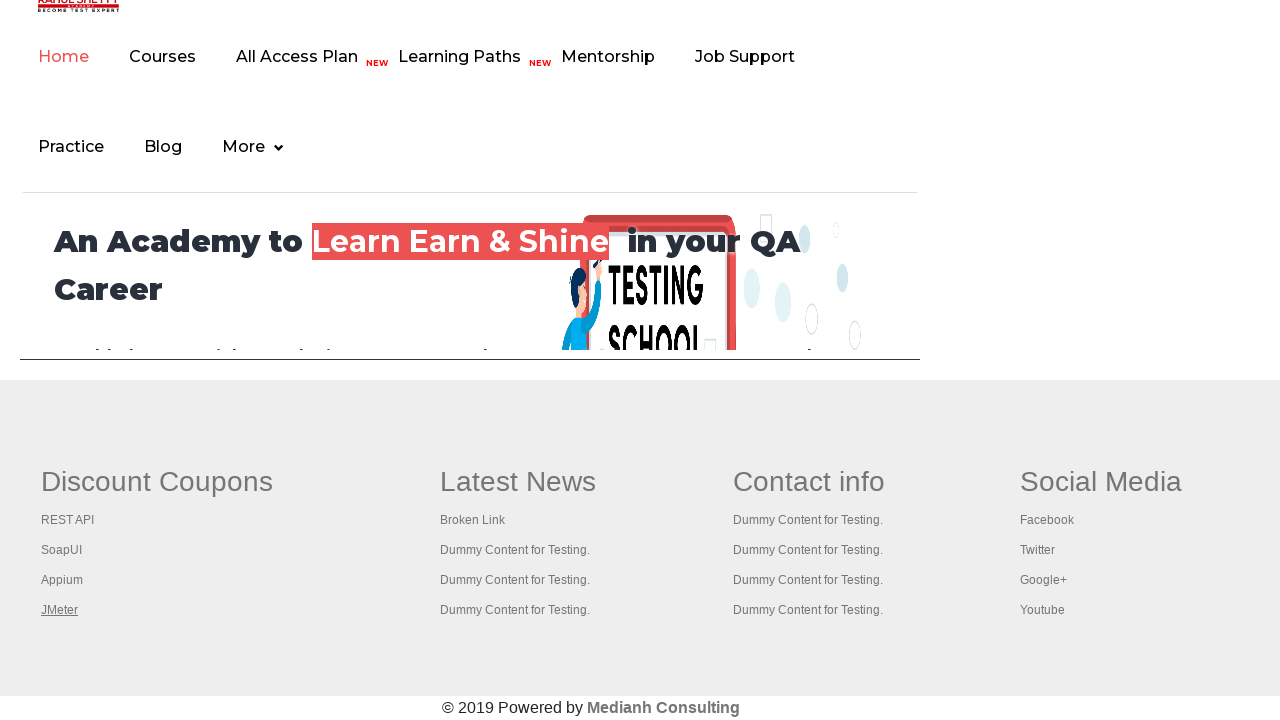

Brought tab to front
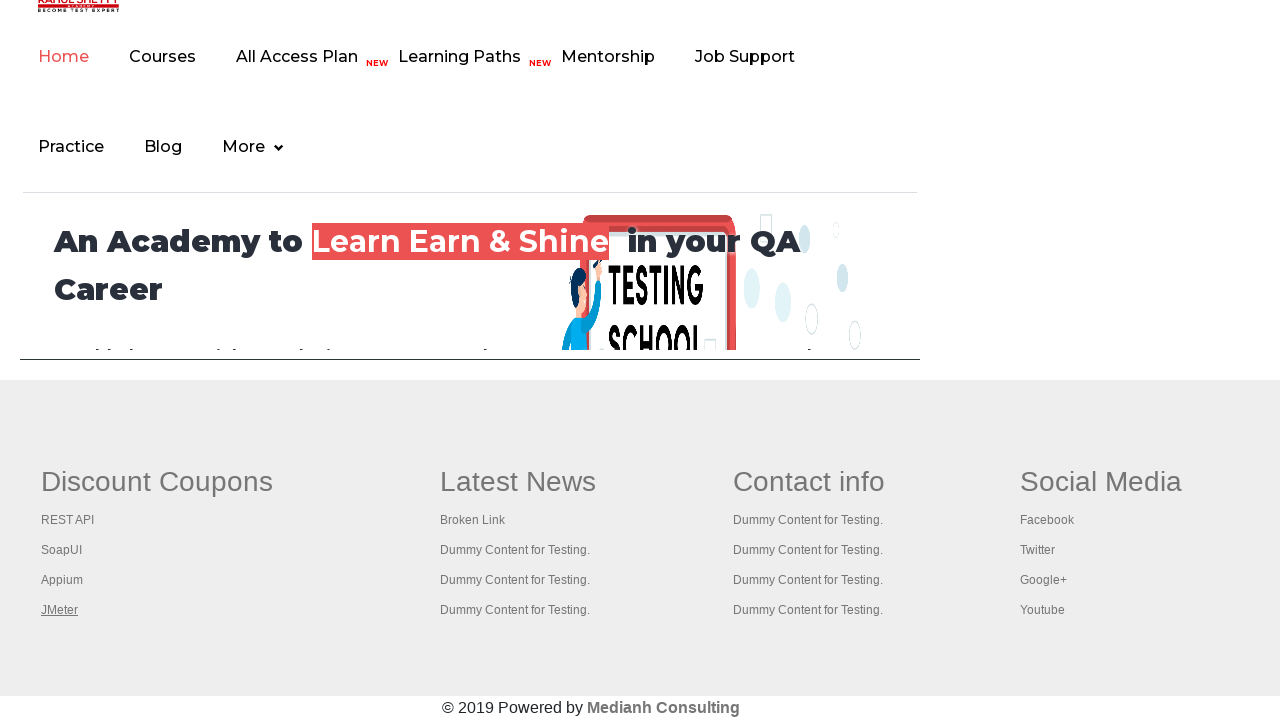

Tab loaded to domcontentloaded state
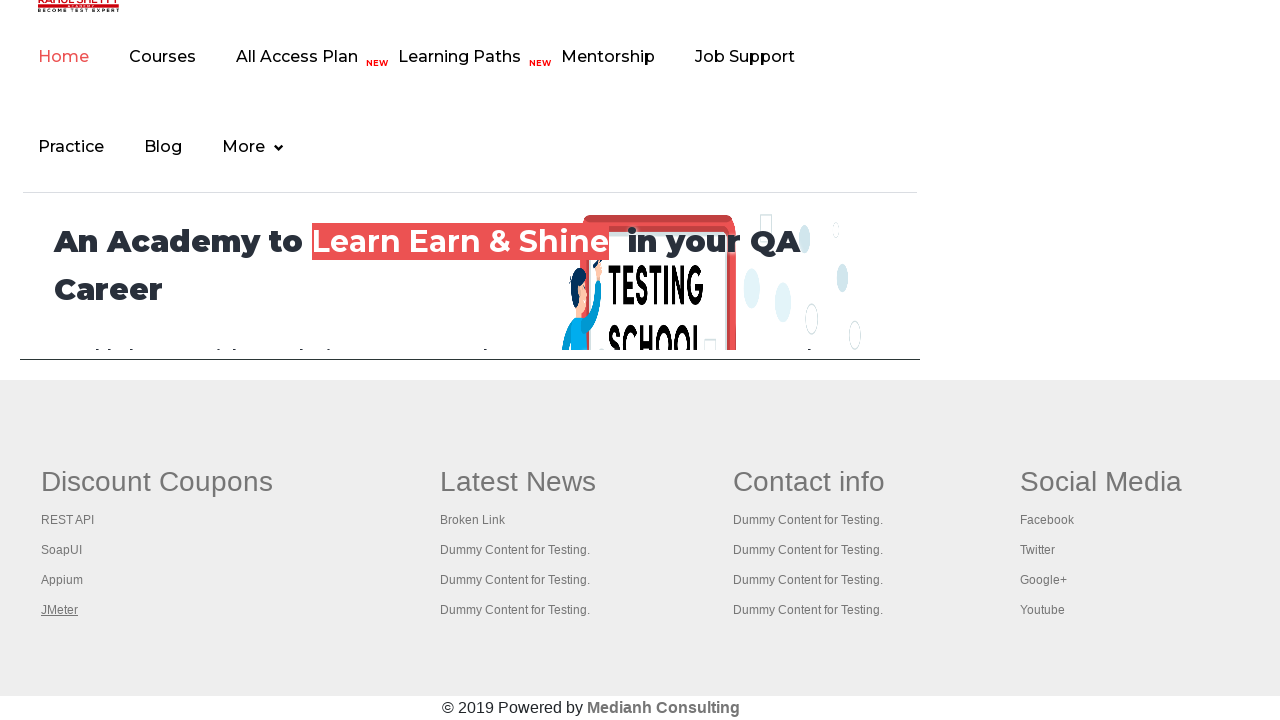

Brought tab to front
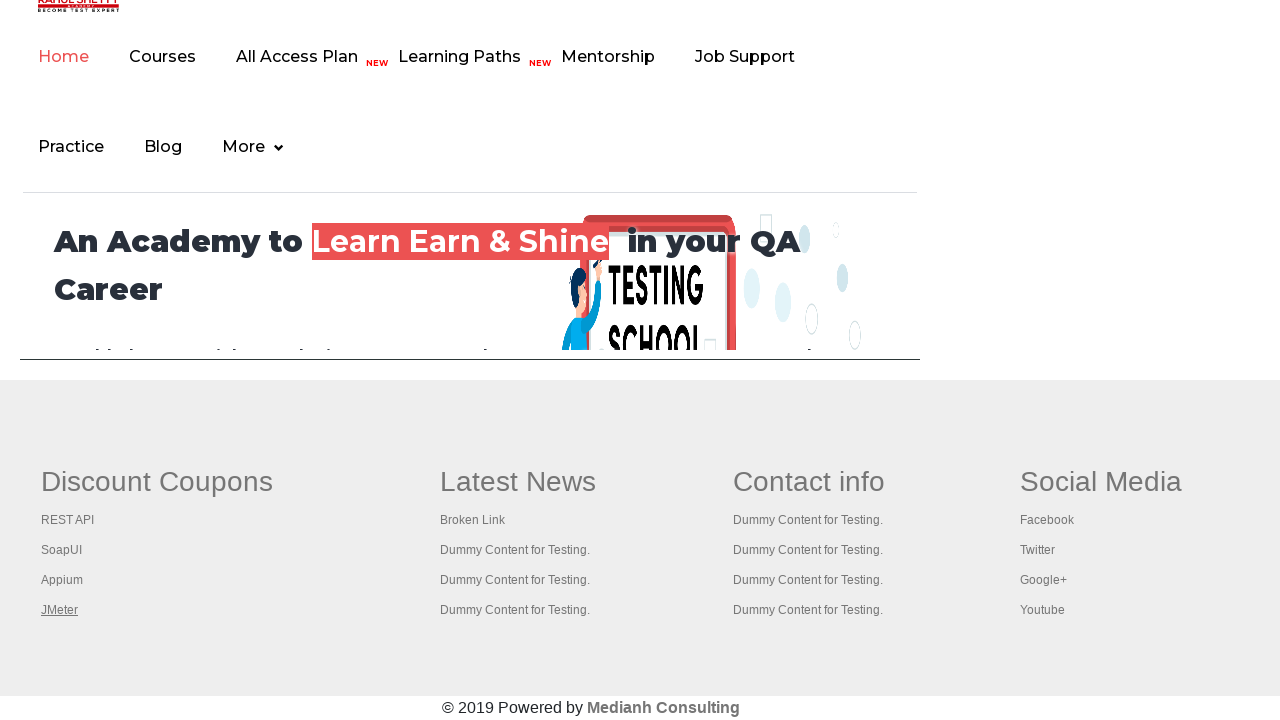

Tab loaded to domcontentloaded state
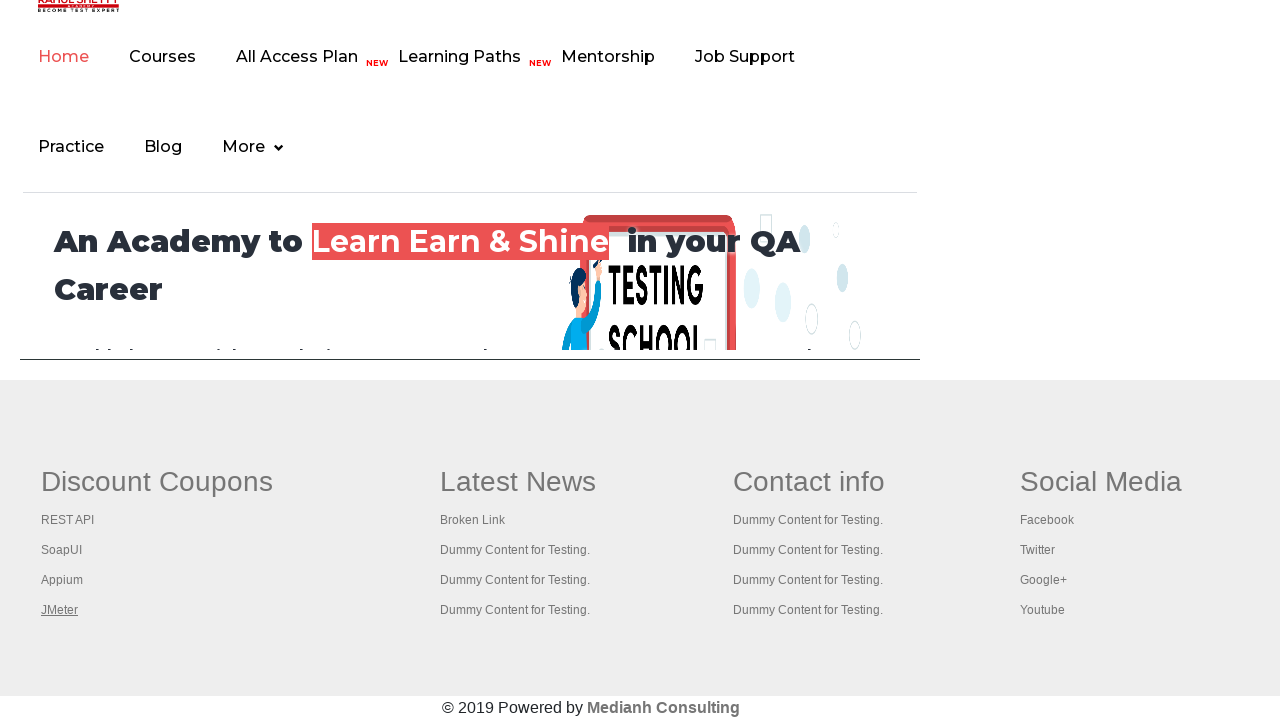

Brought tab to front
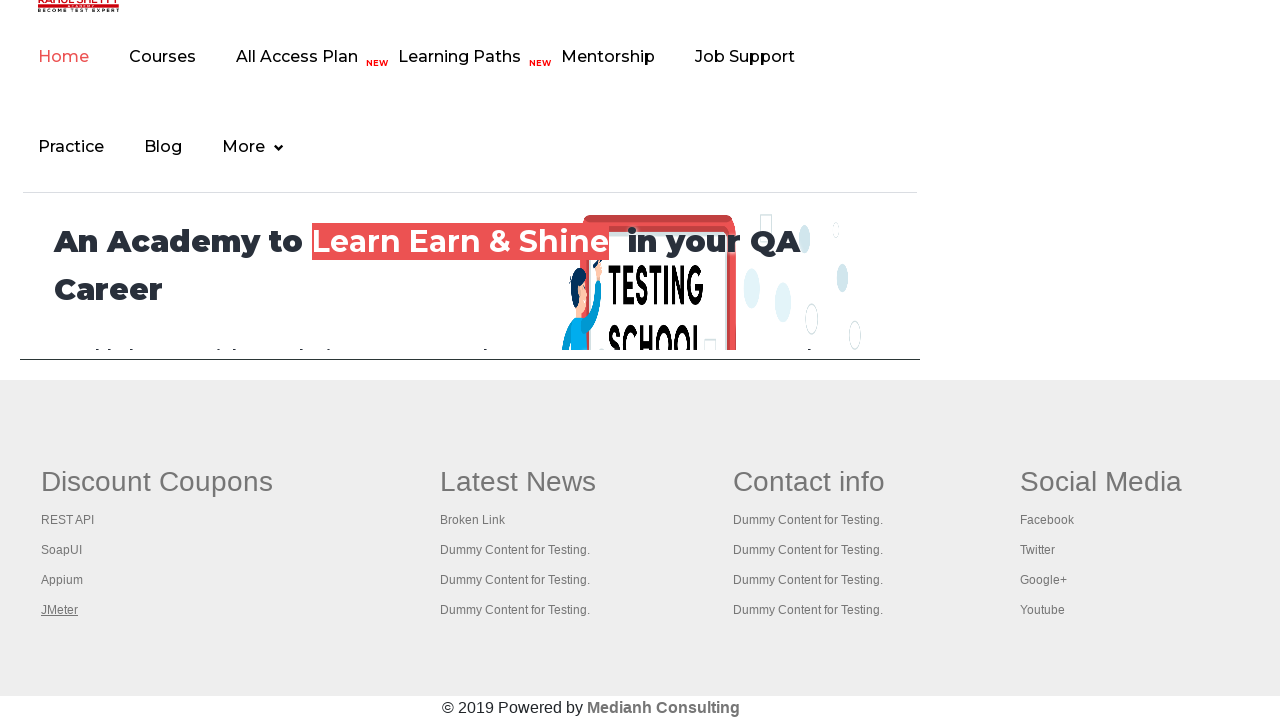

Tab loaded to domcontentloaded state
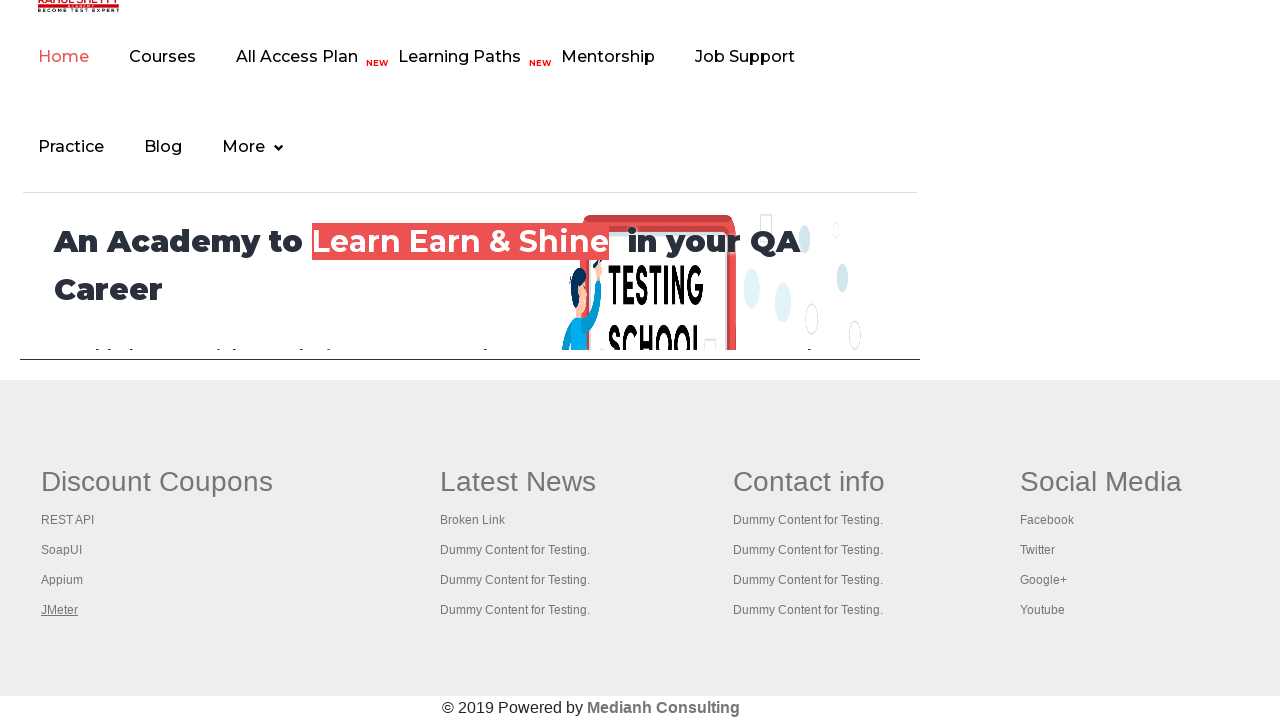

Brought tab to front
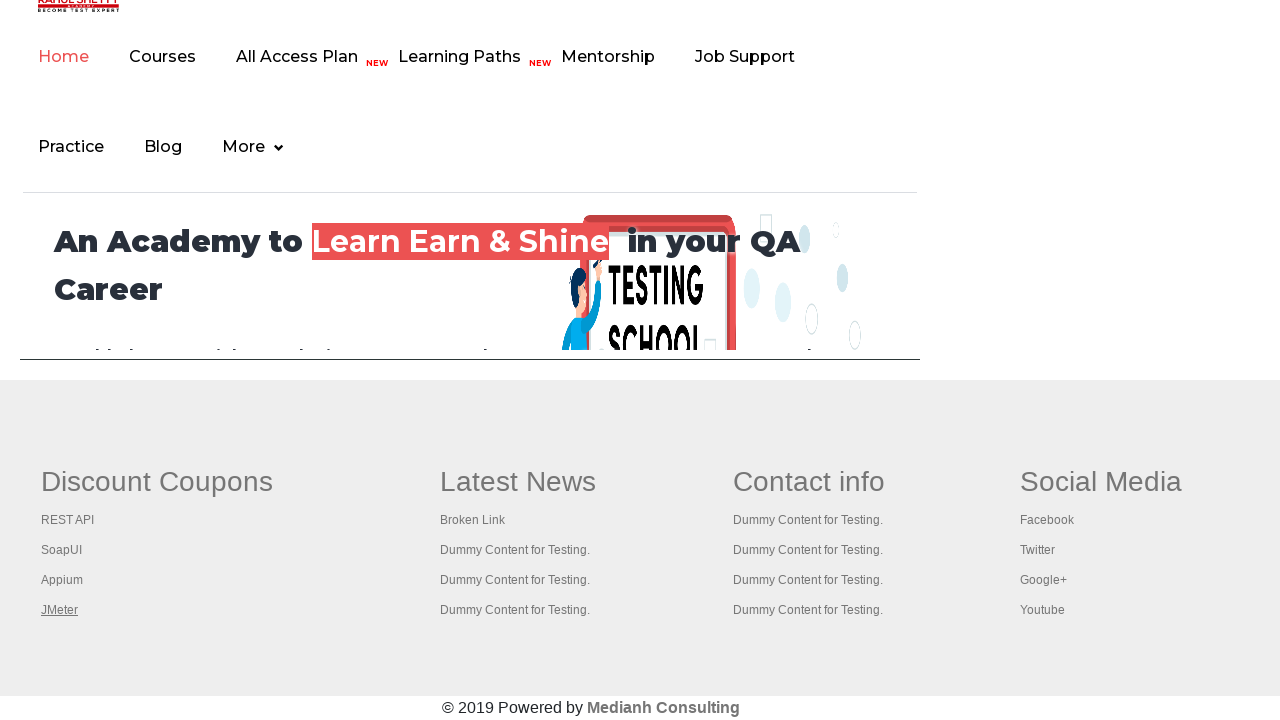

Tab loaded to domcontentloaded state
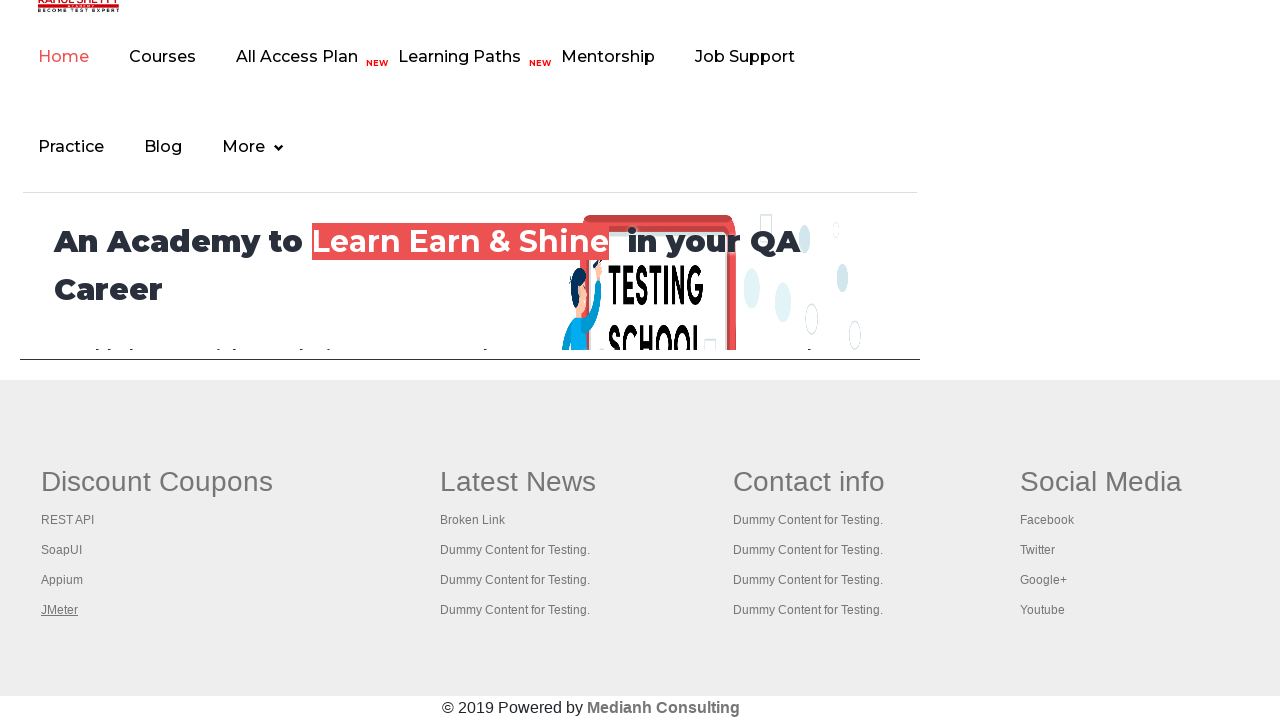

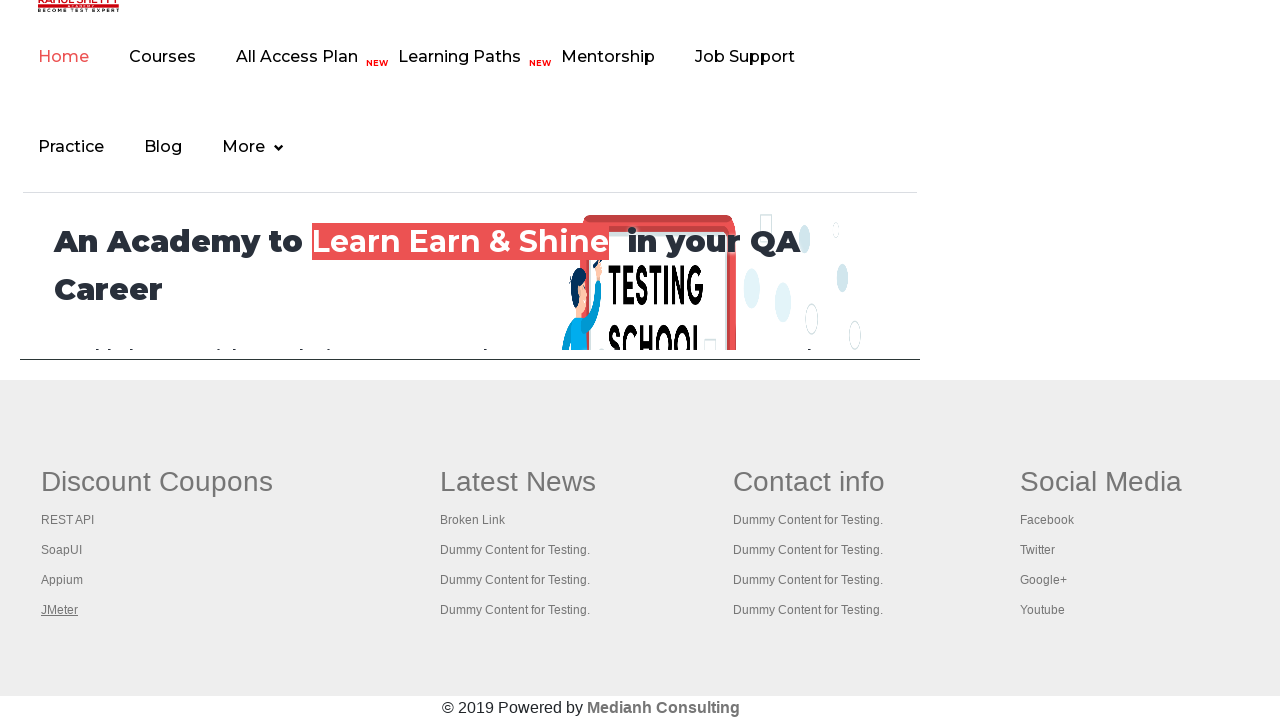